Tests dynamic loading functionality by clicking a Start button and waiting for "Hello World!" text to become visible on the page.

Starting URL: http://the-internet.herokuapp.com/dynamic_loading/2

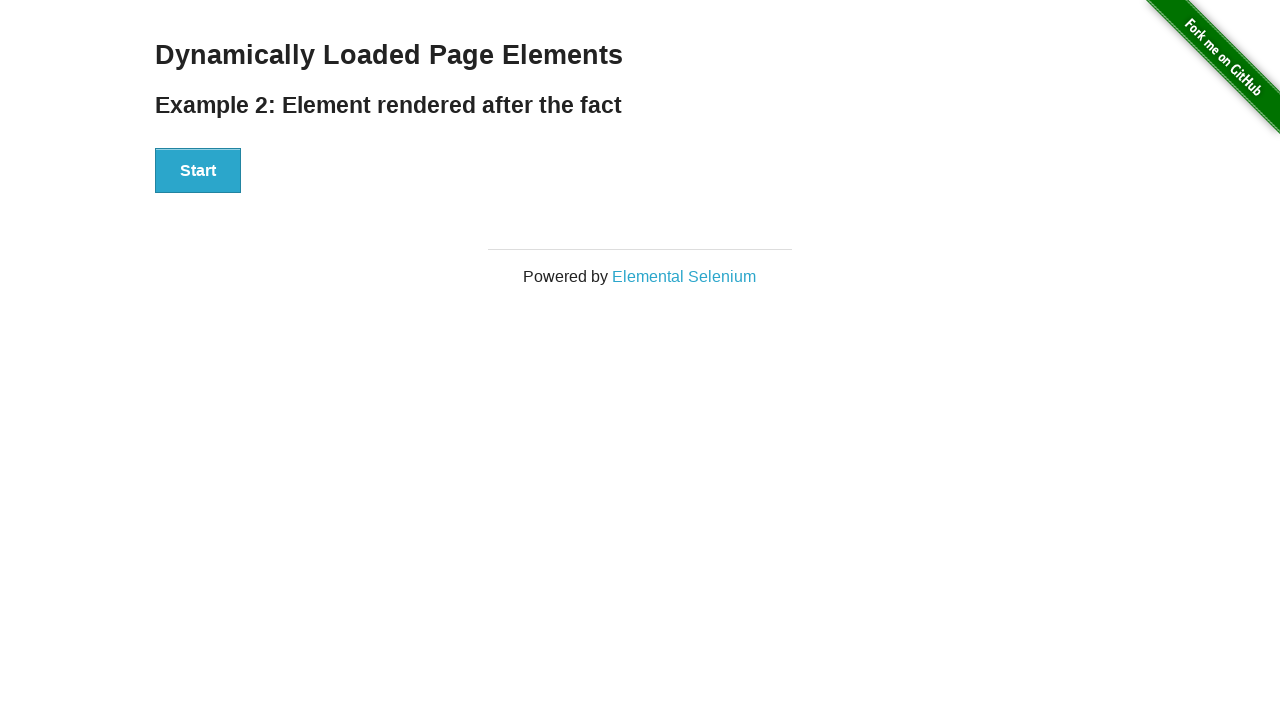

Clicked Start button to trigger dynamic loading at (198, 171) on xpath=//button[contains(text(),'Start')]
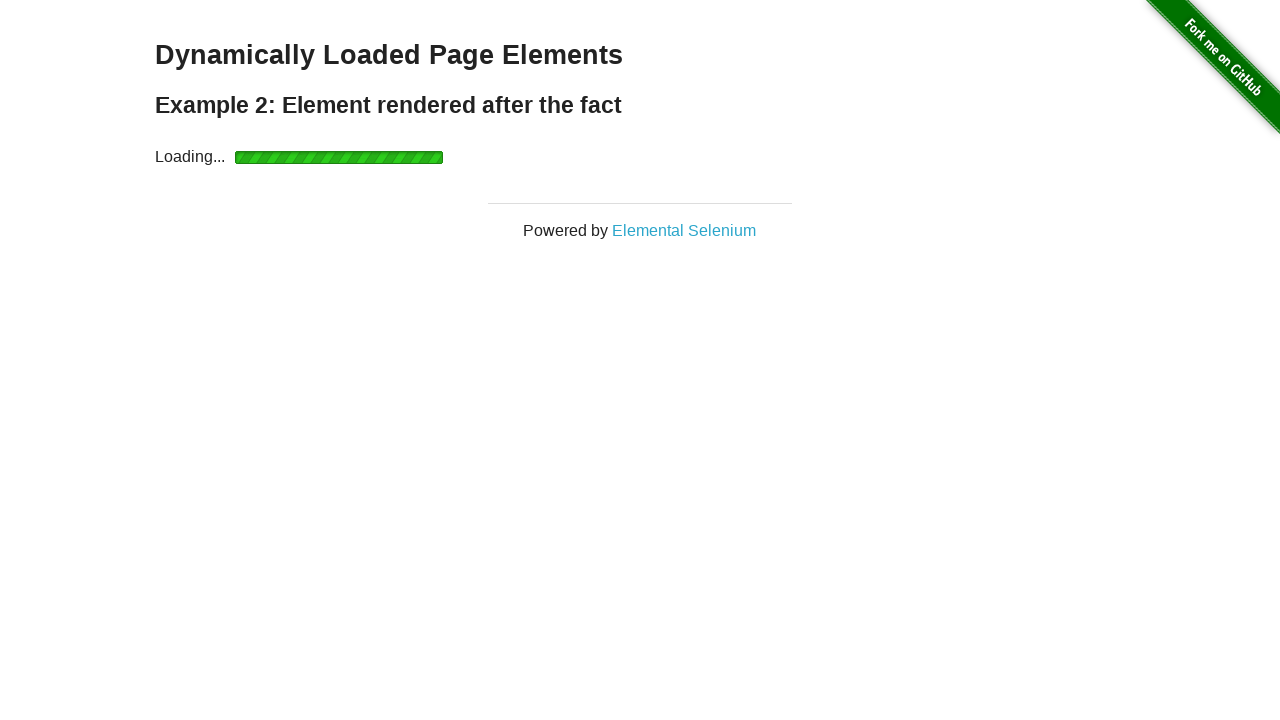

Waited for 'Hello World!' text to become visible
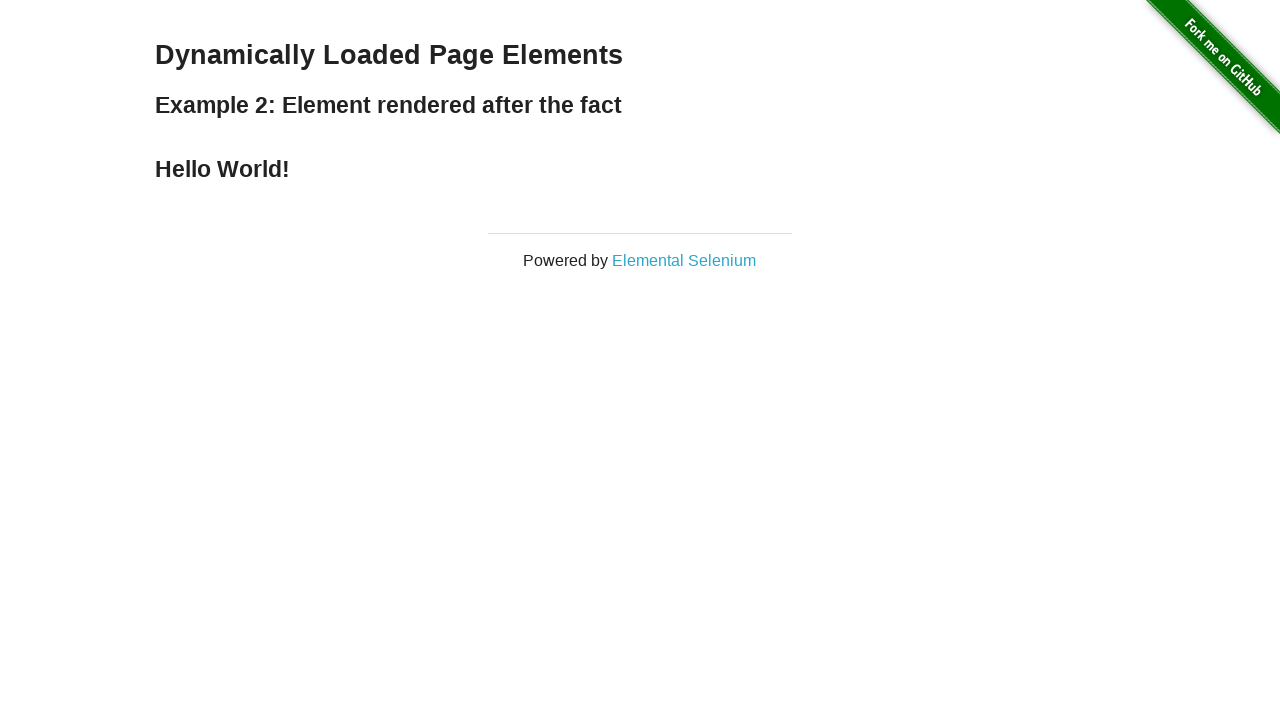

Verified that the text content is 'Hello World!'
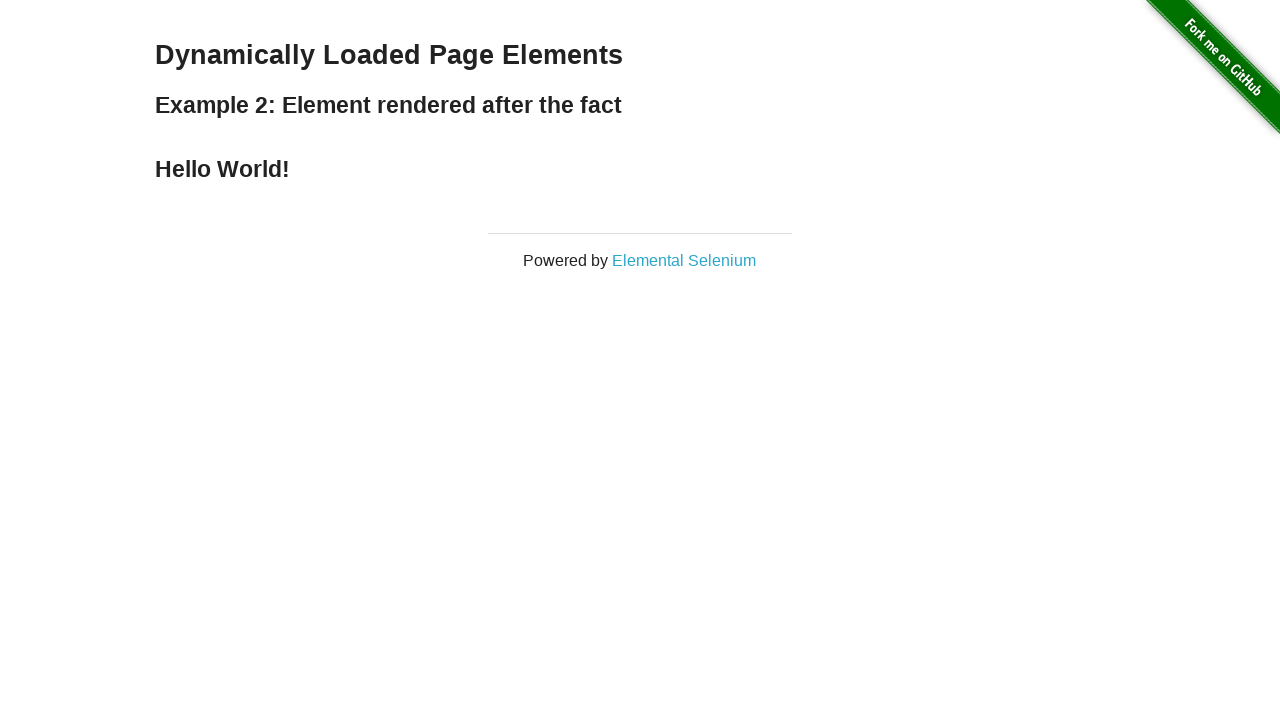

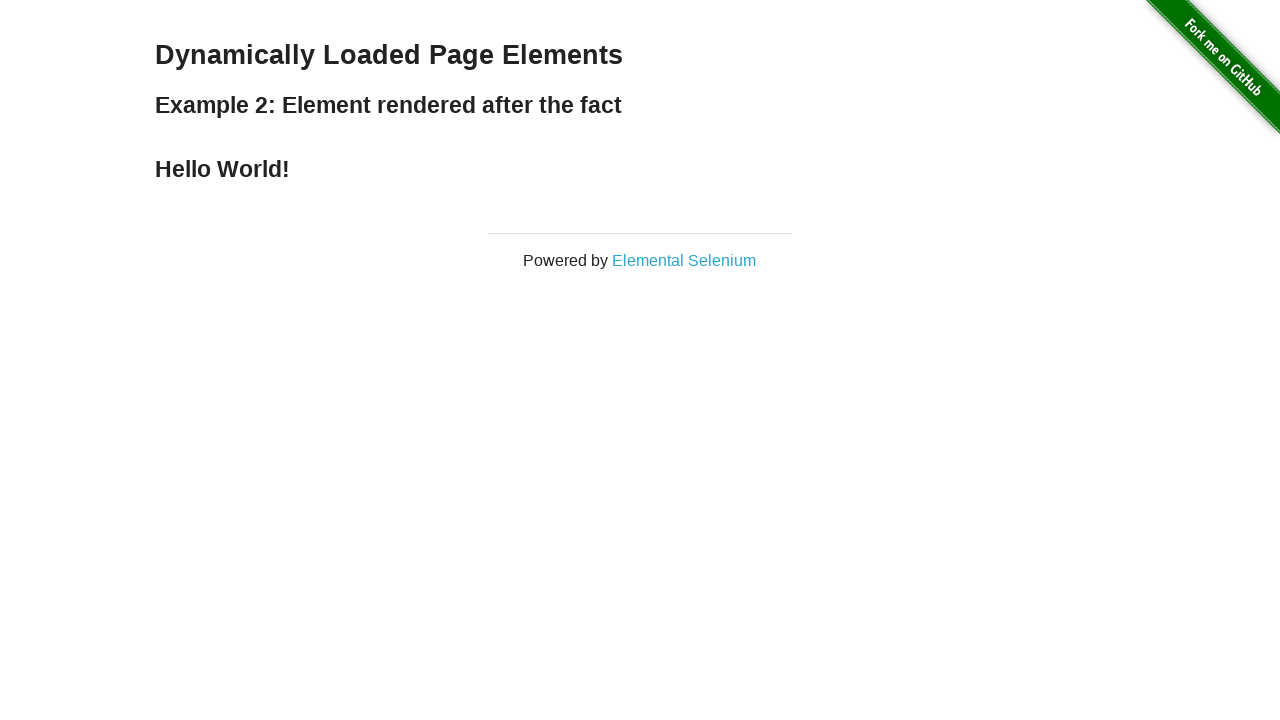